Tests user registration form by filling all required fields including name, email, phone, password and accepting privacy policy

Starting URL: https://naveenautomationlabs.com/opencart/index.php?route=account/register

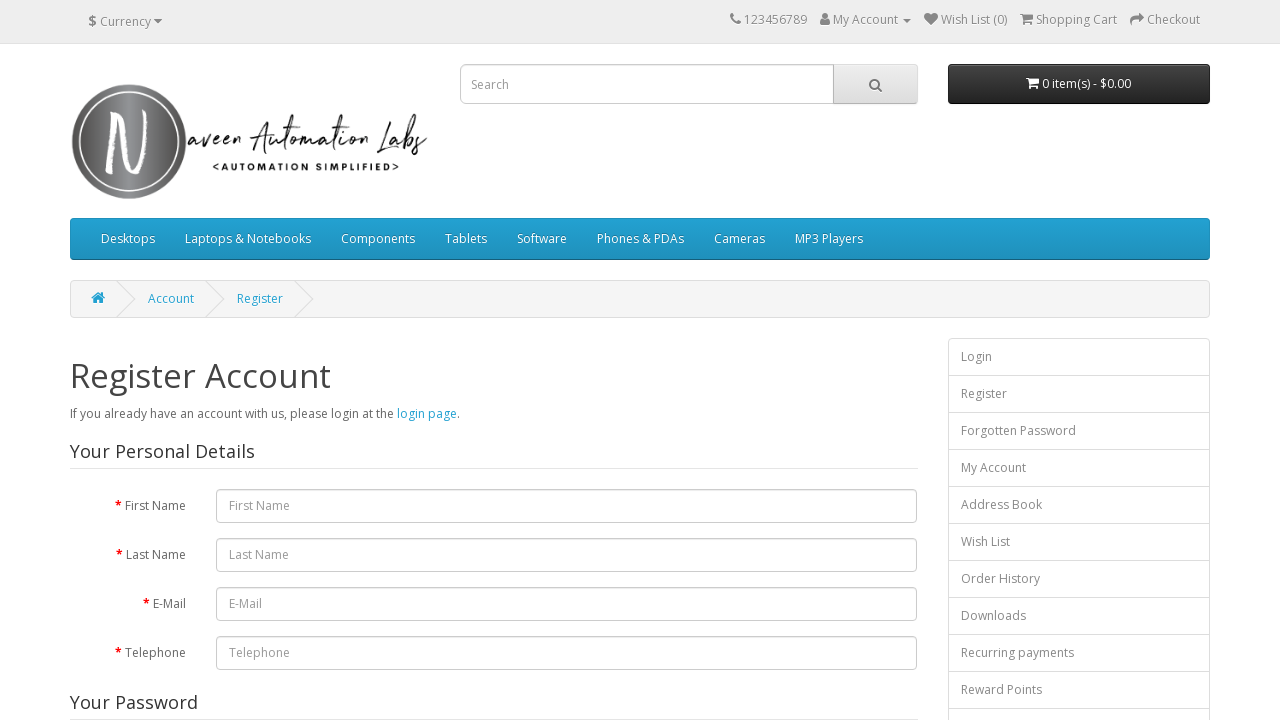

Filled first name field with 'John' on #input-firstname
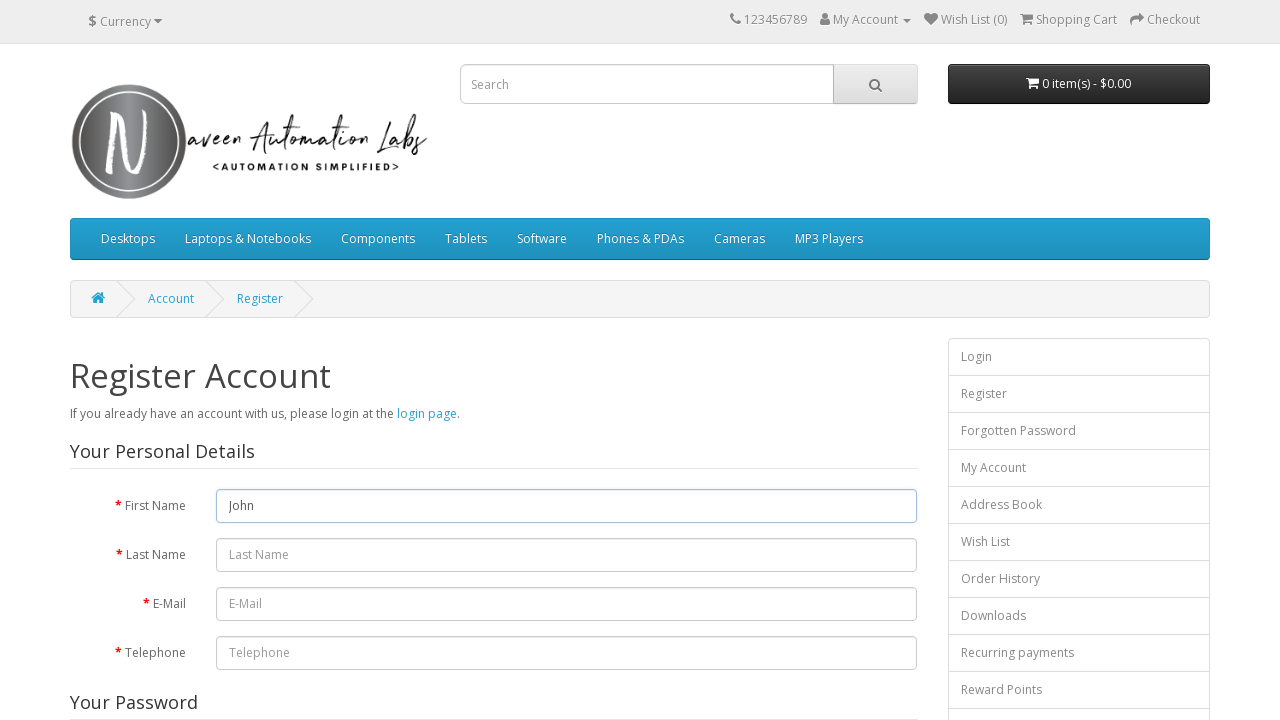

Filled last name field with 'Smith' on #input-lastname
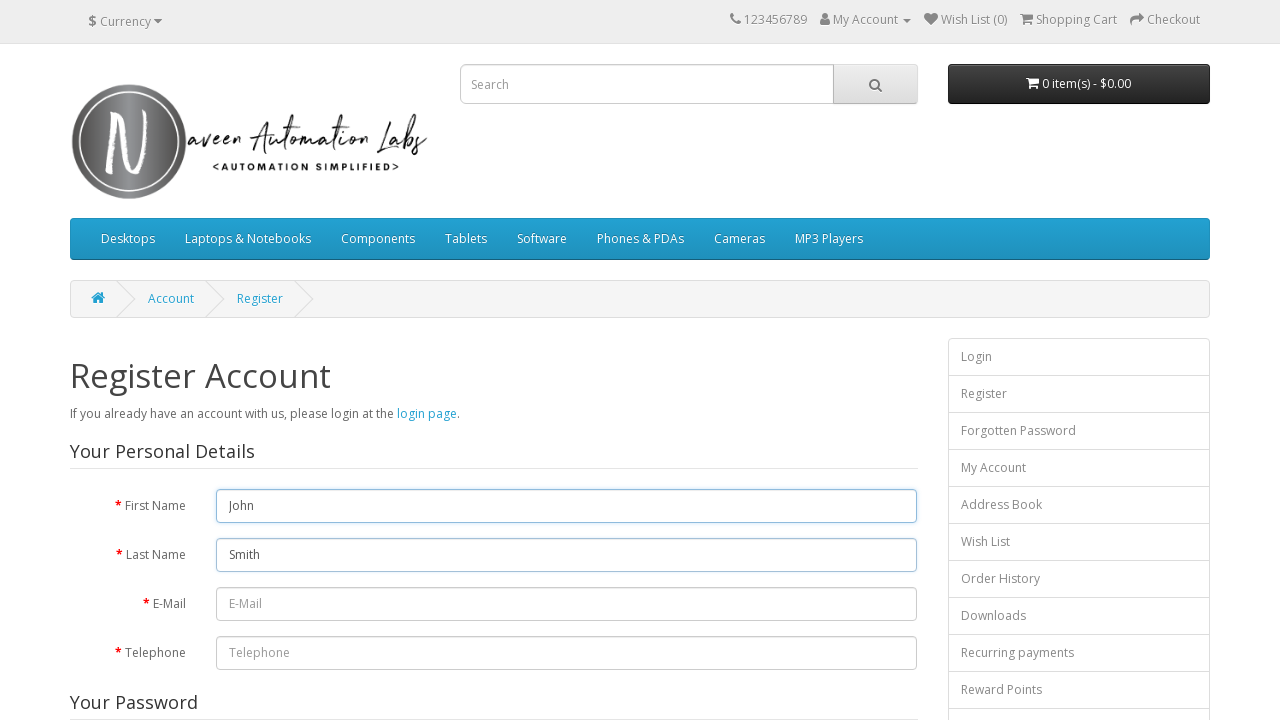

Filled email field with 'testuser347@example.com' on #input-email
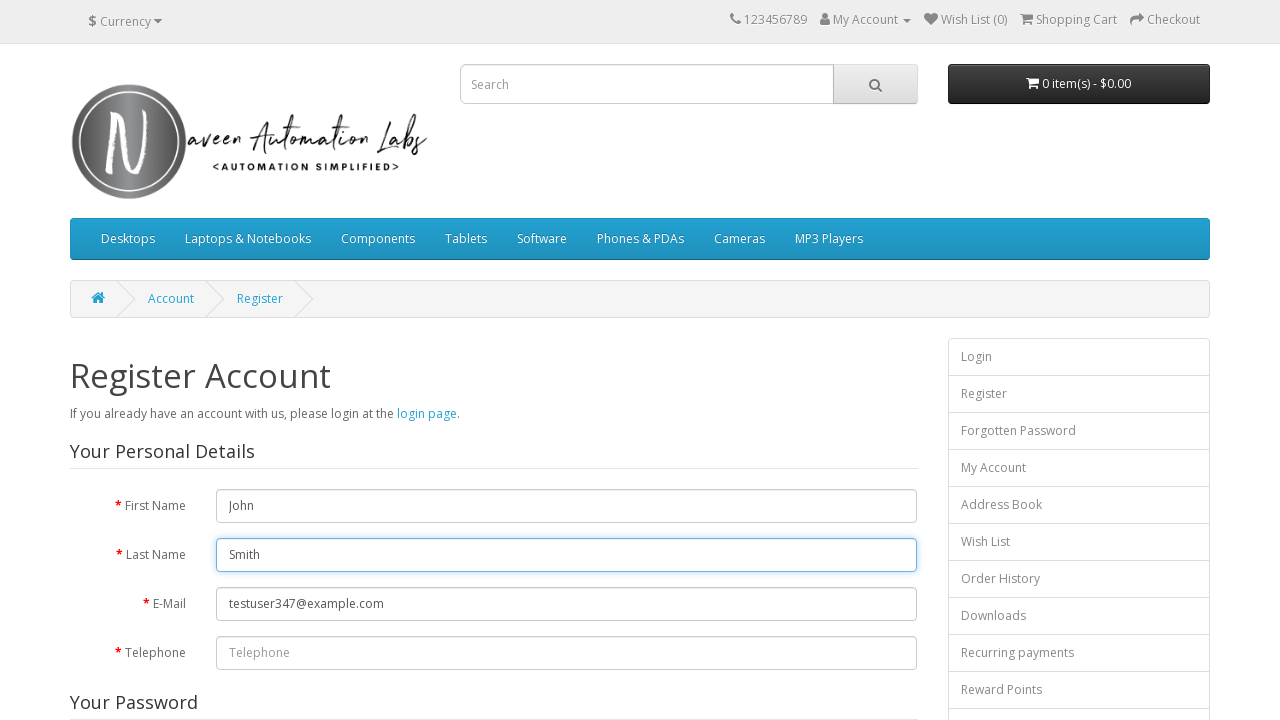

Filled telephone field with '5551234567' on #input-telephone
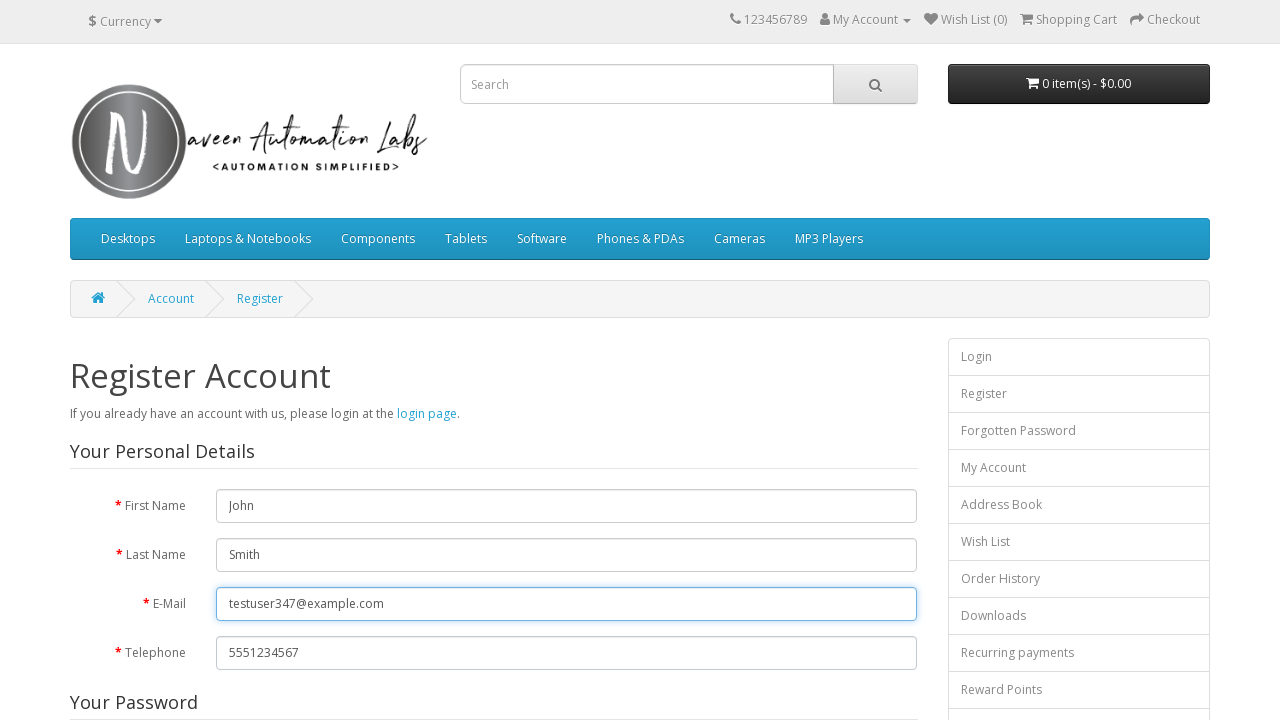

Filled password field with 'Test@12345' on #input-password
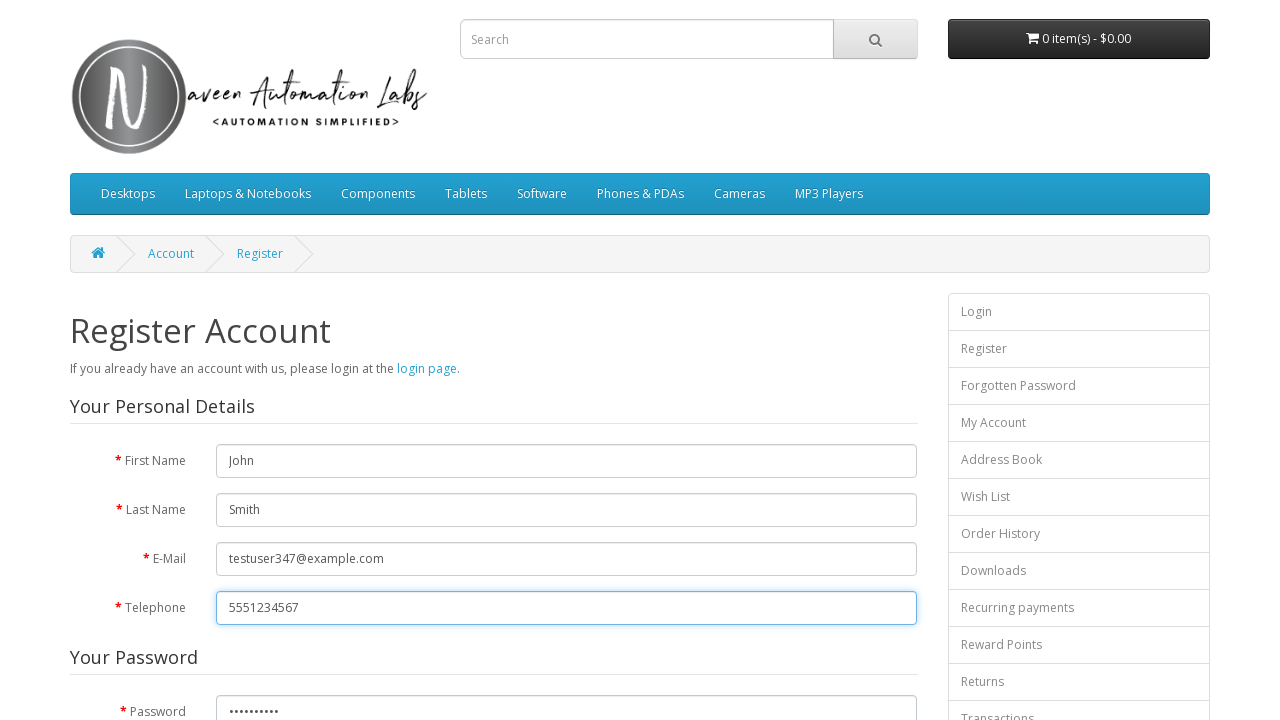

Filled confirm password field with 'Test@12345' on #input-confirm
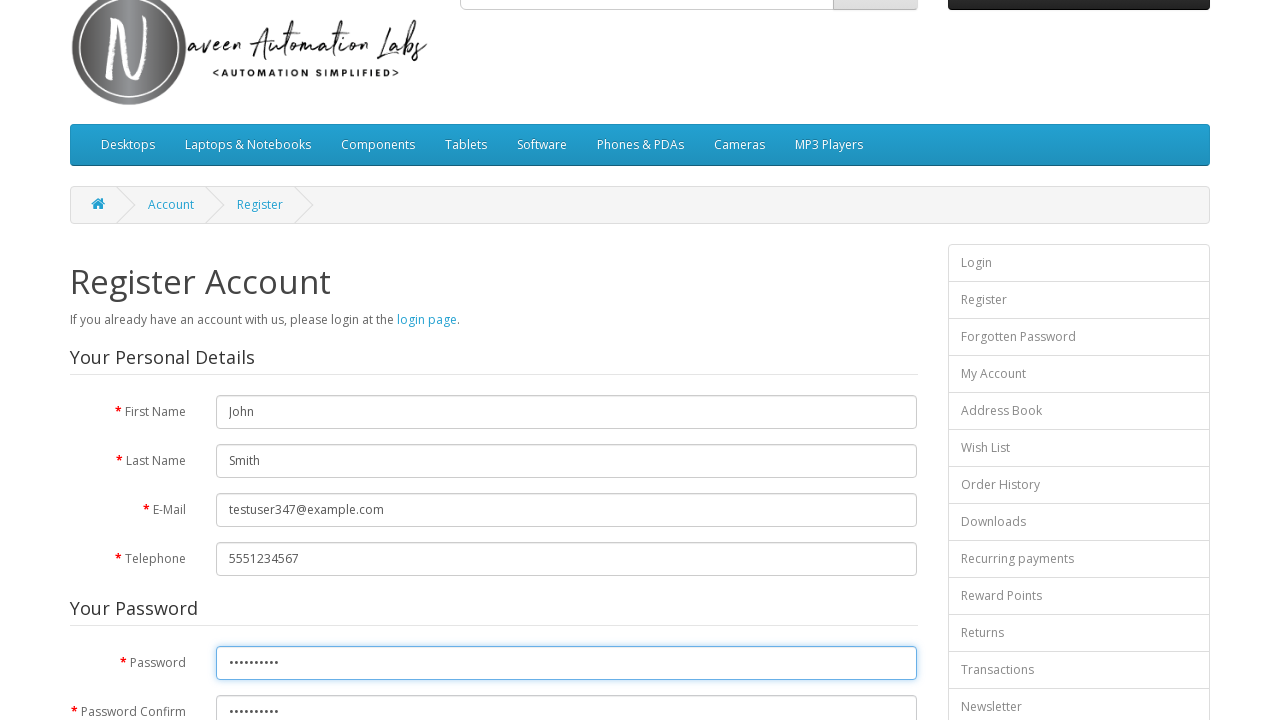

Accepted privacy policy by checking agreement checkbox at (825, 424) on input[name='agree']
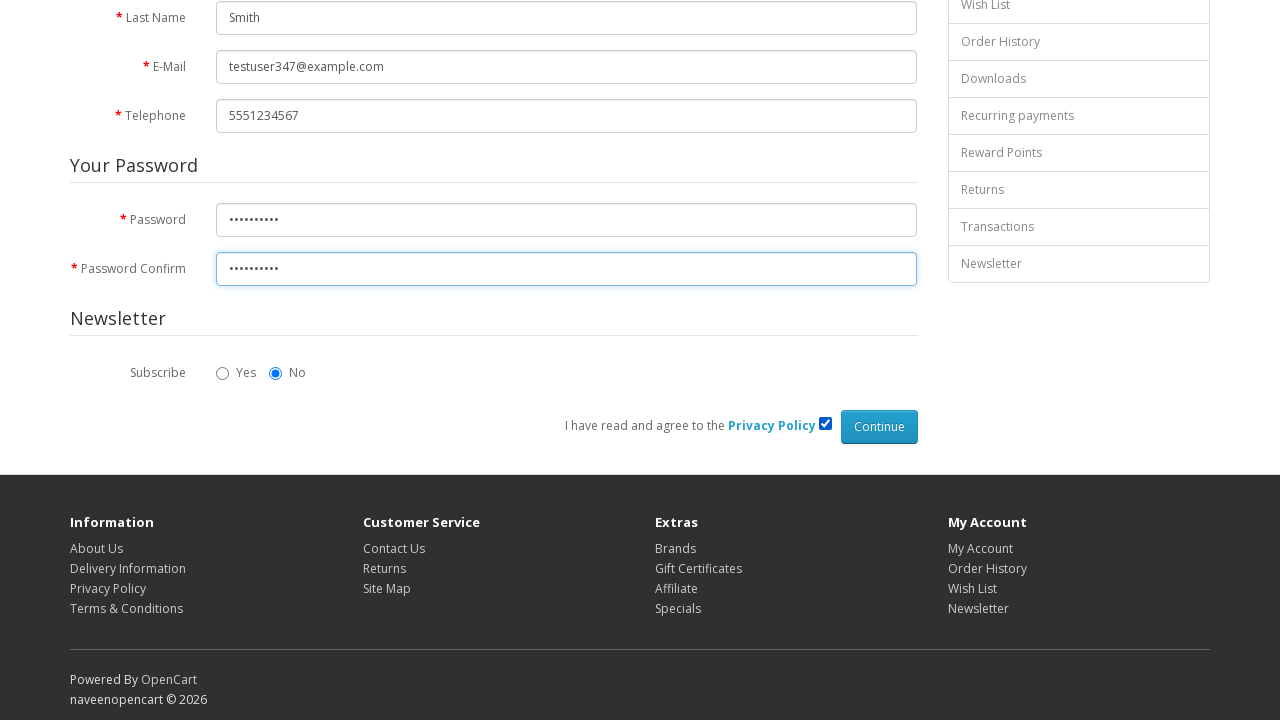

Clicked continue button to submit registration form at (879, 427) on xpath=//*[@id='content']/form/div/div/input[2]
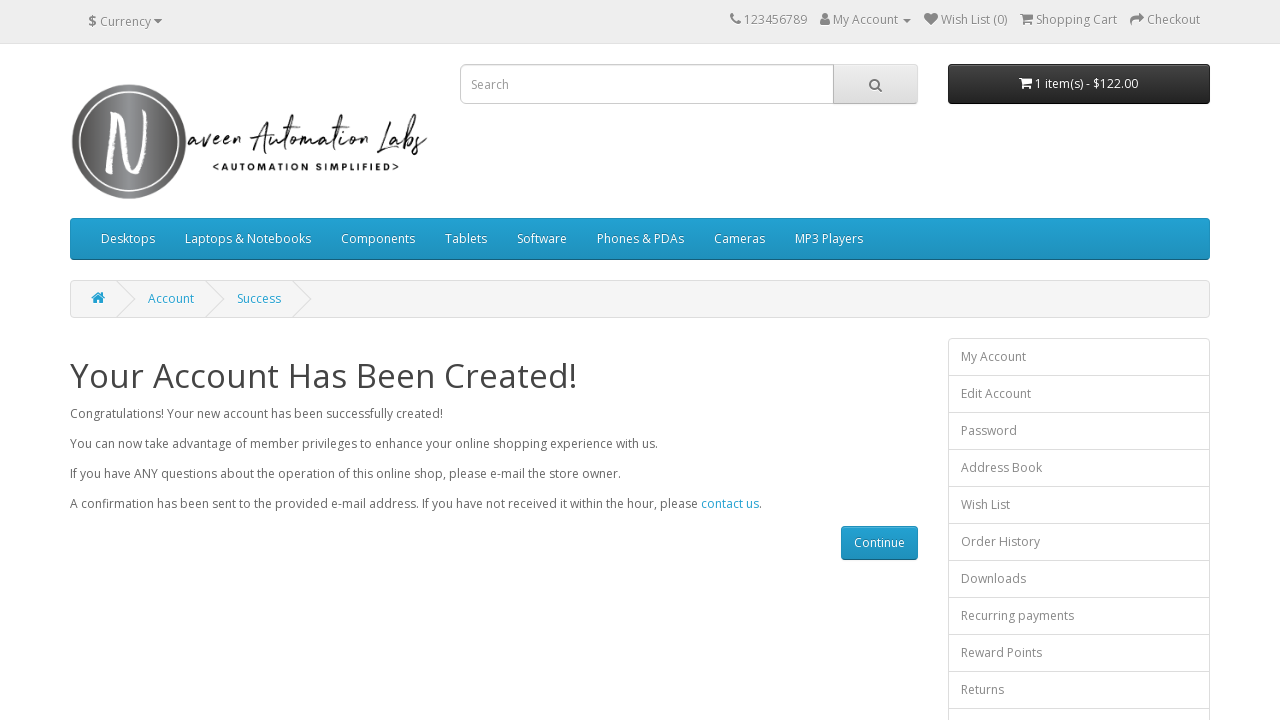

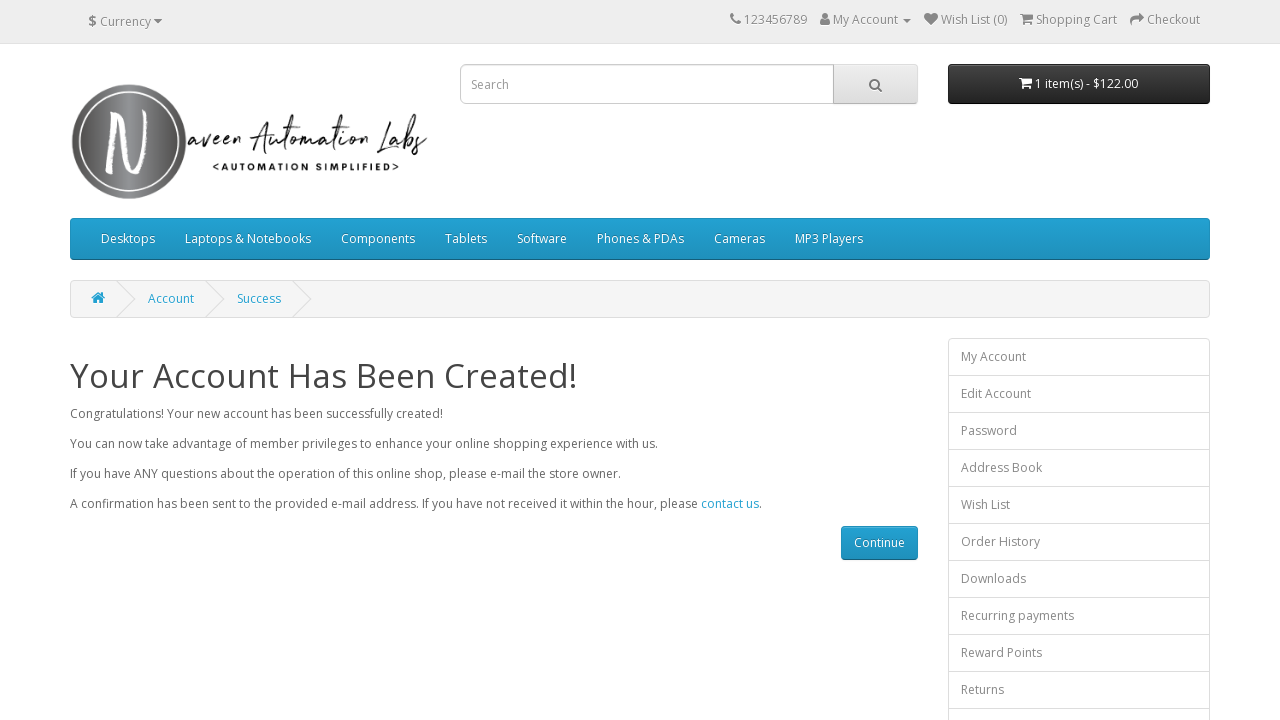